Tests starring a todo item by adding a todo and clicking its star button

Starting URL: https://devmountain.github.io/qa_todos/

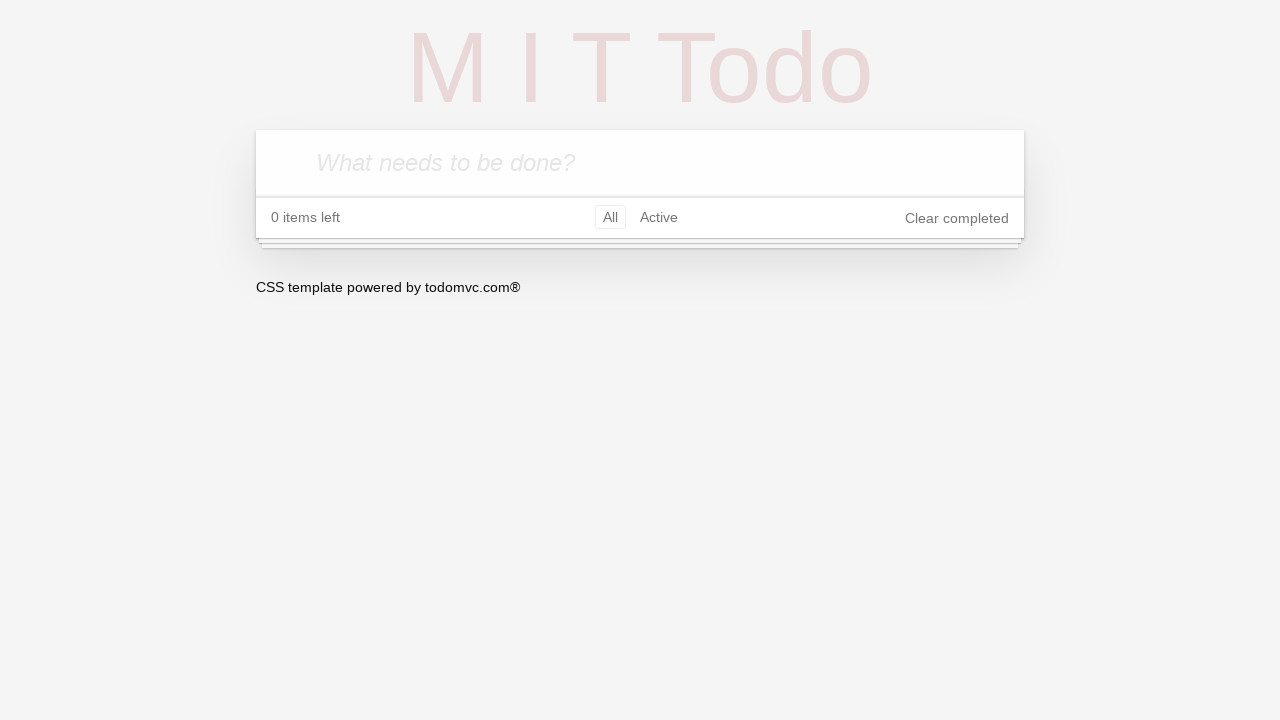

Todo input field is available
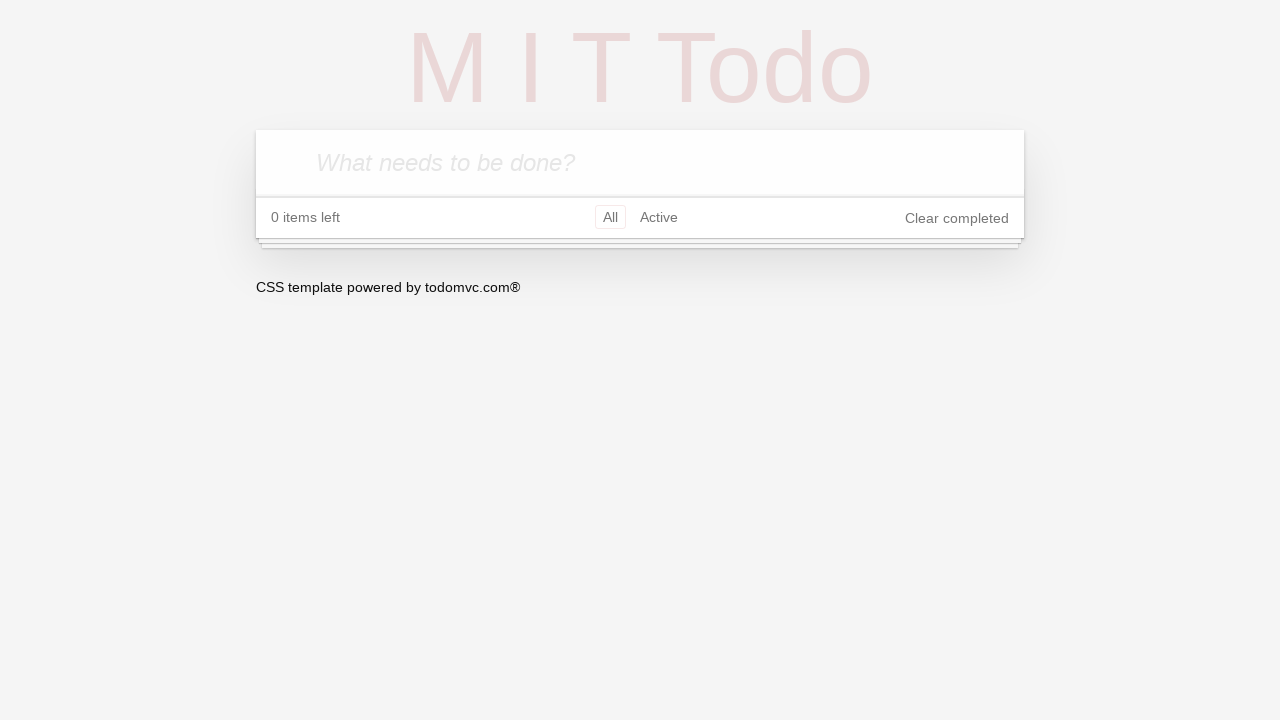

Filled todo input with 'Test To-Do' on .new-todo
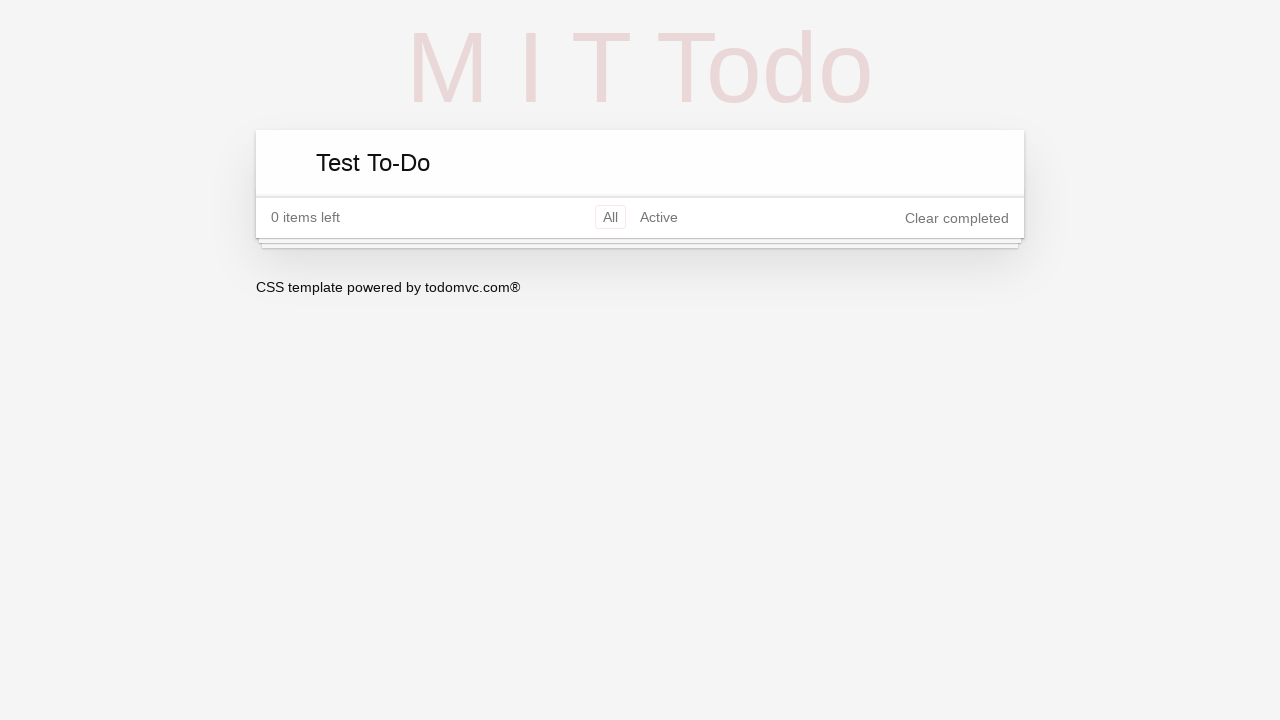

Pressed Enter to add the todo item on .new-todo
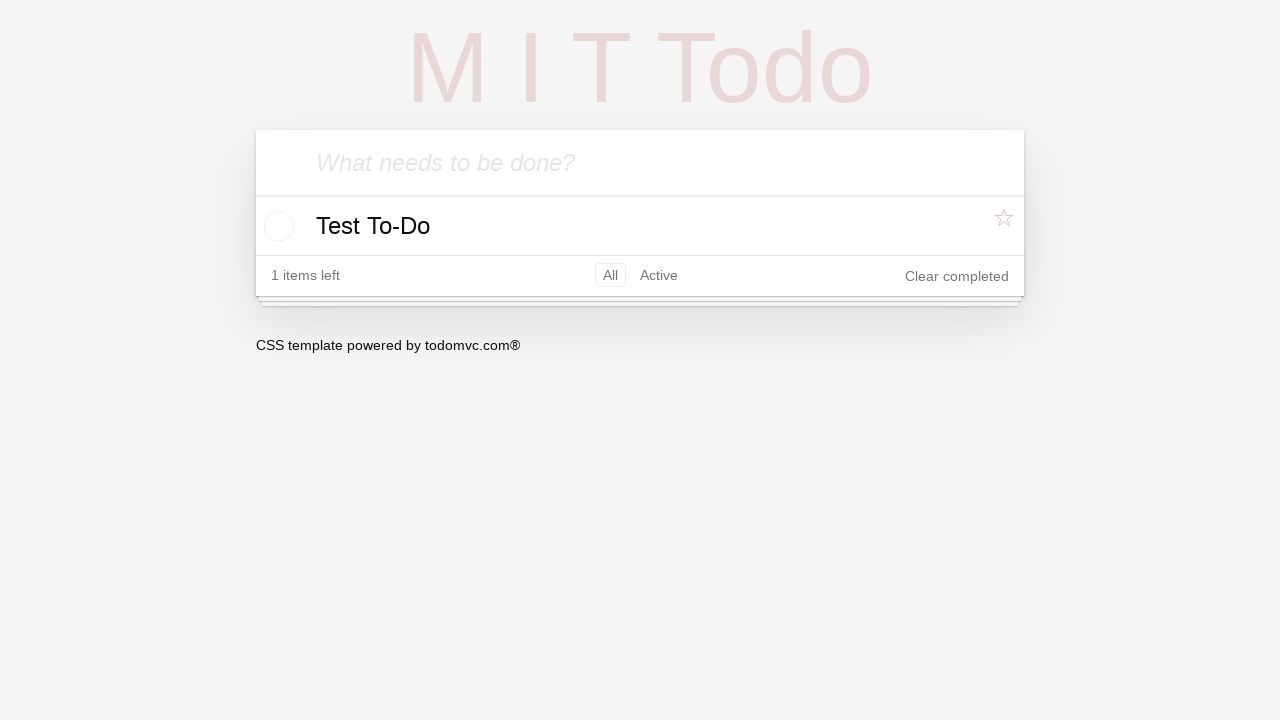

Todo item appeared in the list
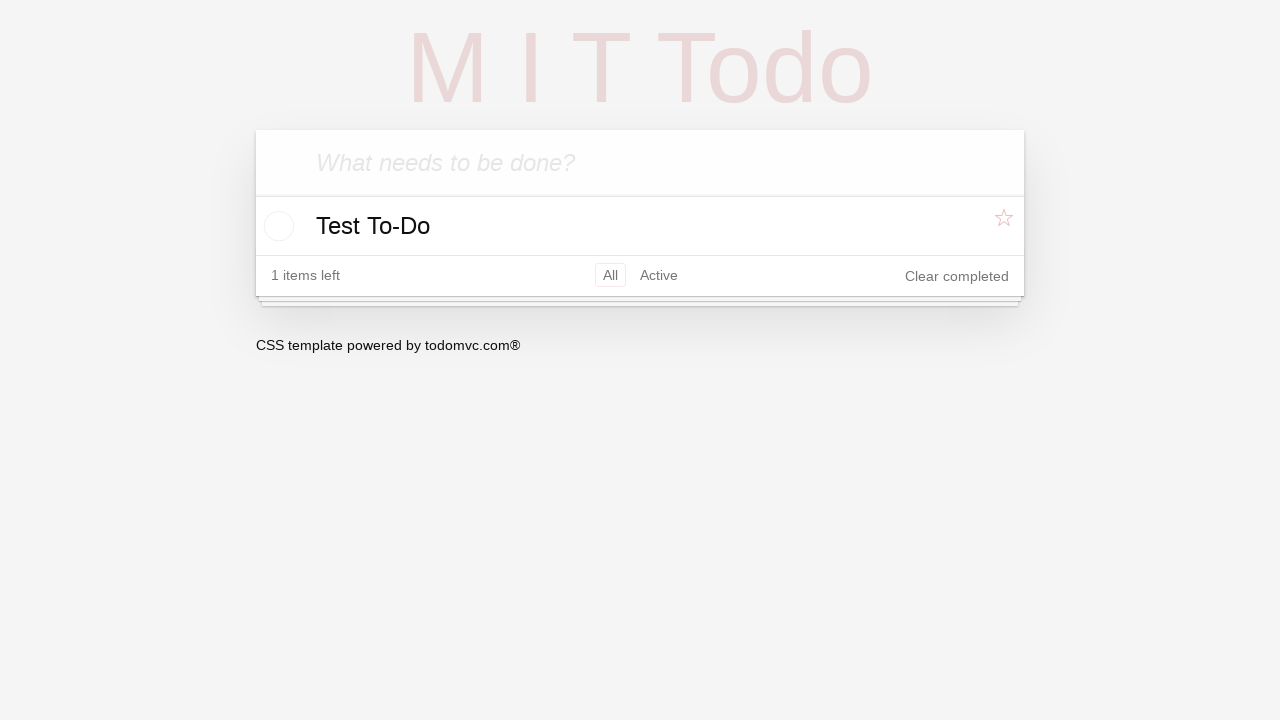

Clicked star button to mark todo as starred at (1006, 225) on li.todo .star
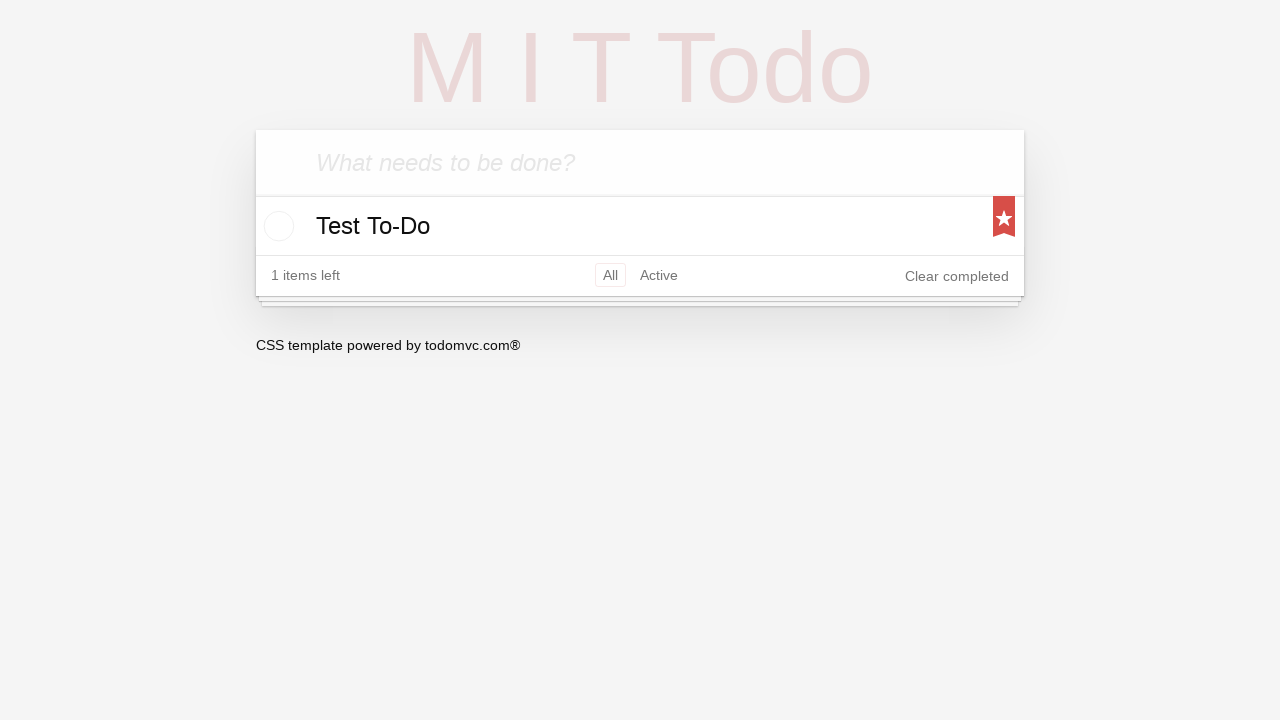

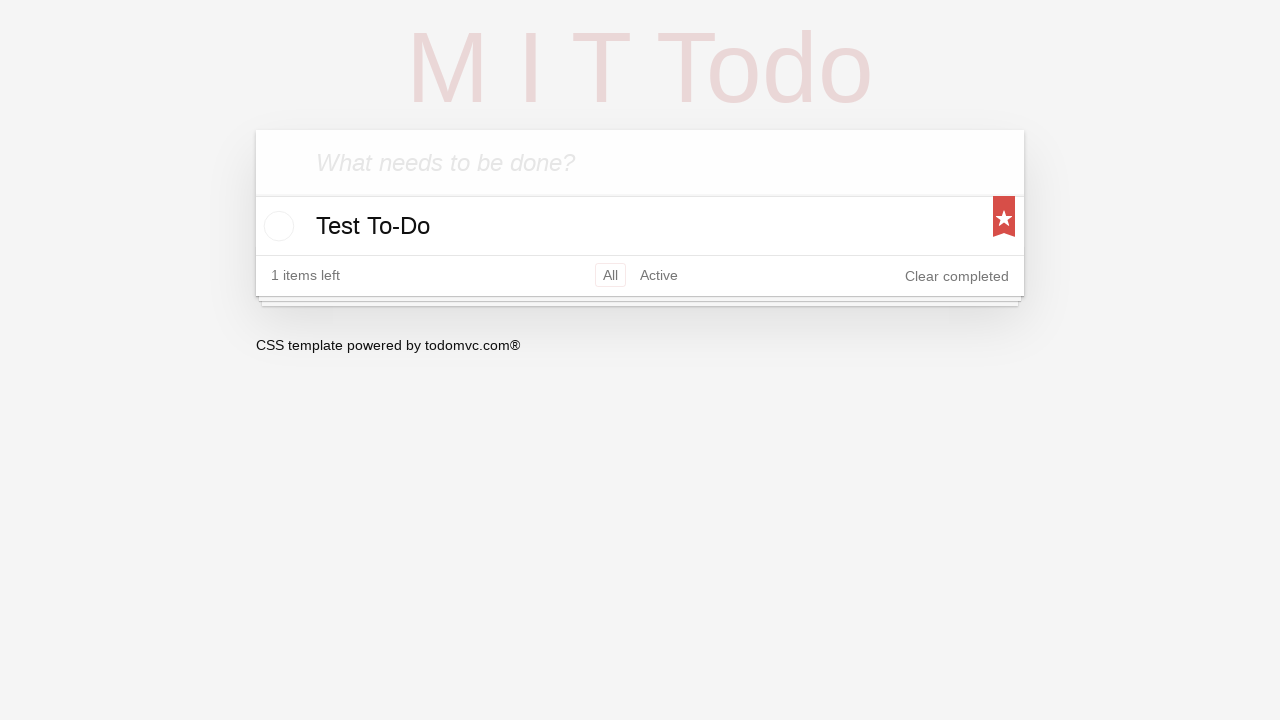